Navigates through course menu by hovering over dropdown items and clicking on ST Advanced class link

Starting URL: https://lh.inmakesedu.com/home

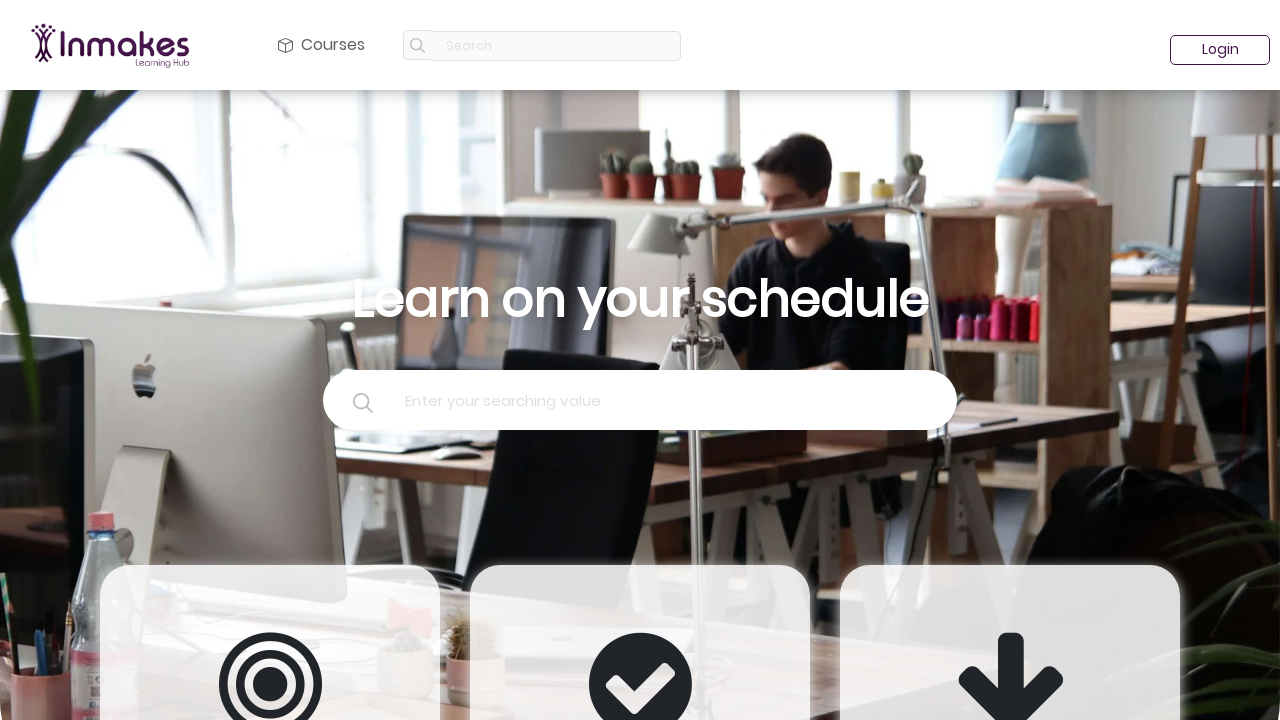

Hovered over courses dropdown menu at (322, 45) on #navbarDropdown
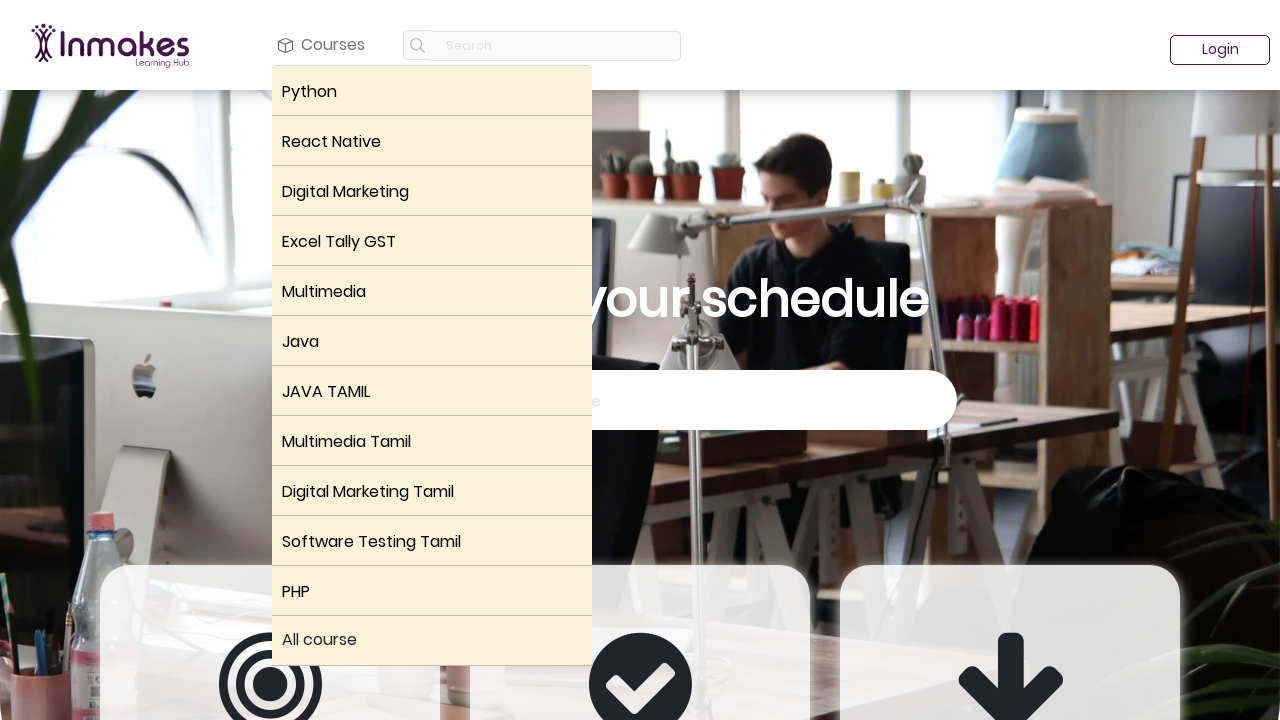

Hovered over ST menu item in dropdown at (432, 541) on (//div[@class='dropdown dropright p-0 m-0'])[10]
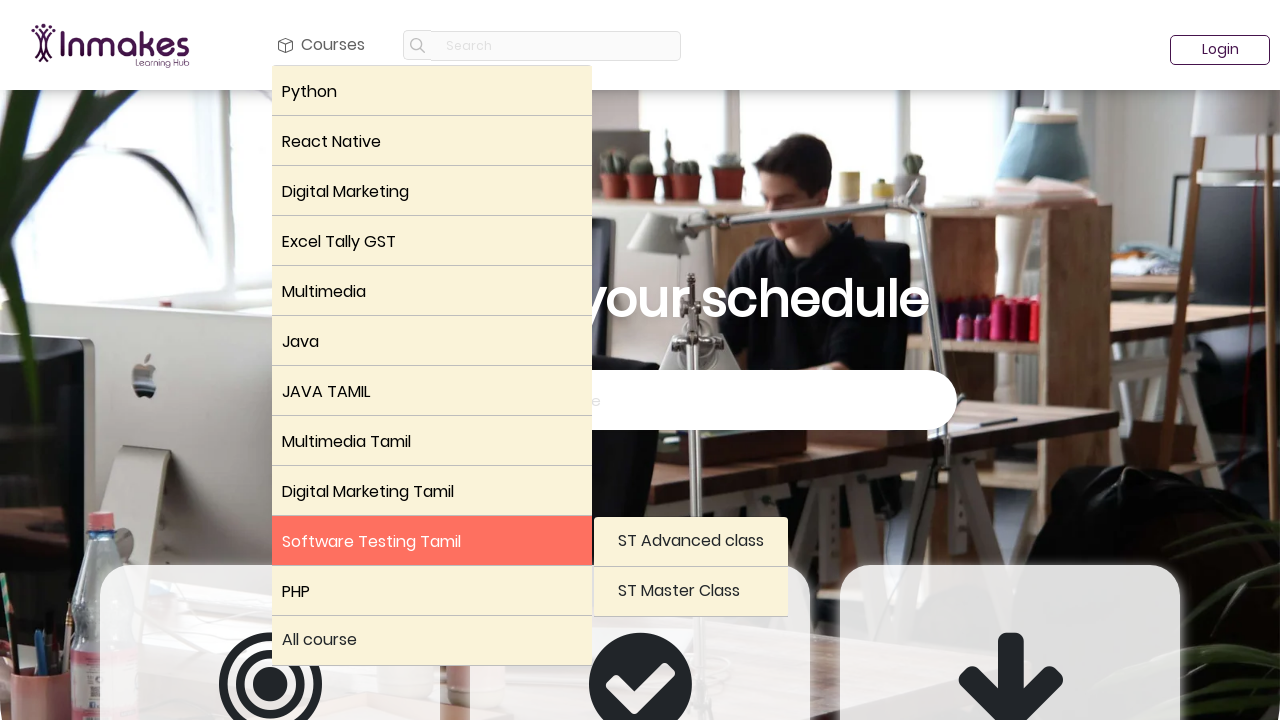

Clicked on ST Advanced class link at (691, 542) on xpath=//a[text()='ST Advanced class'][1]
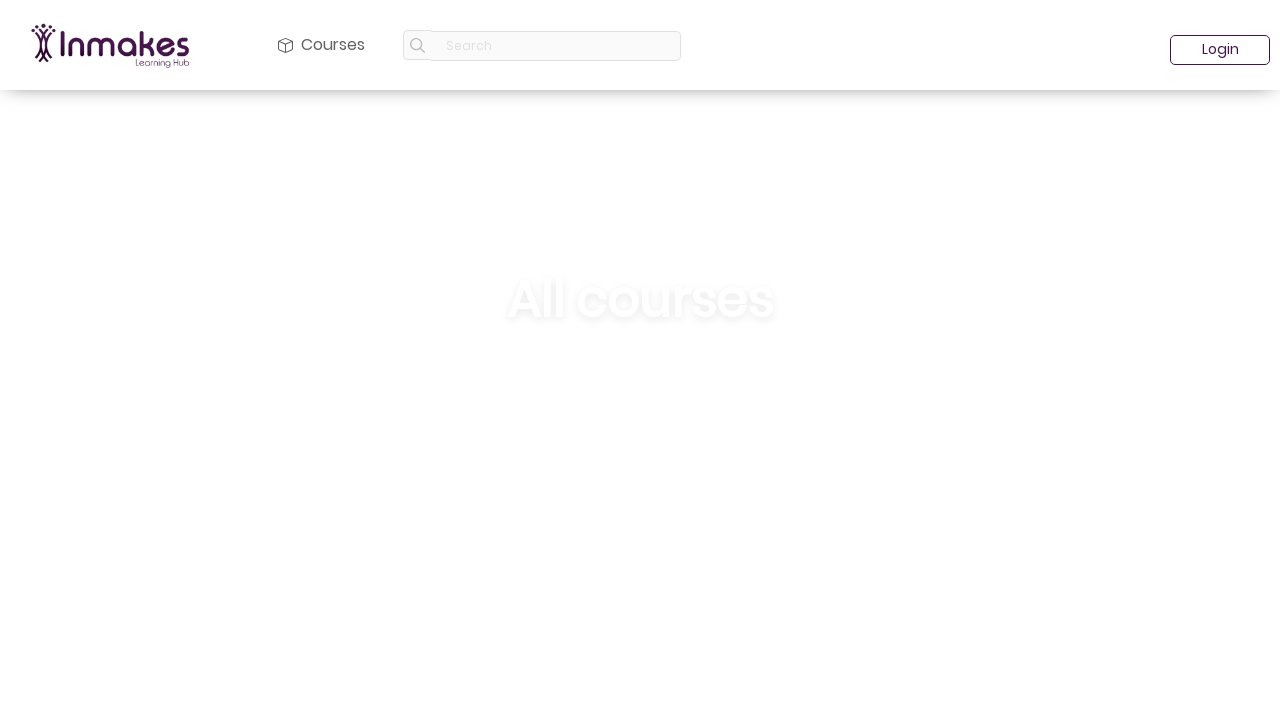

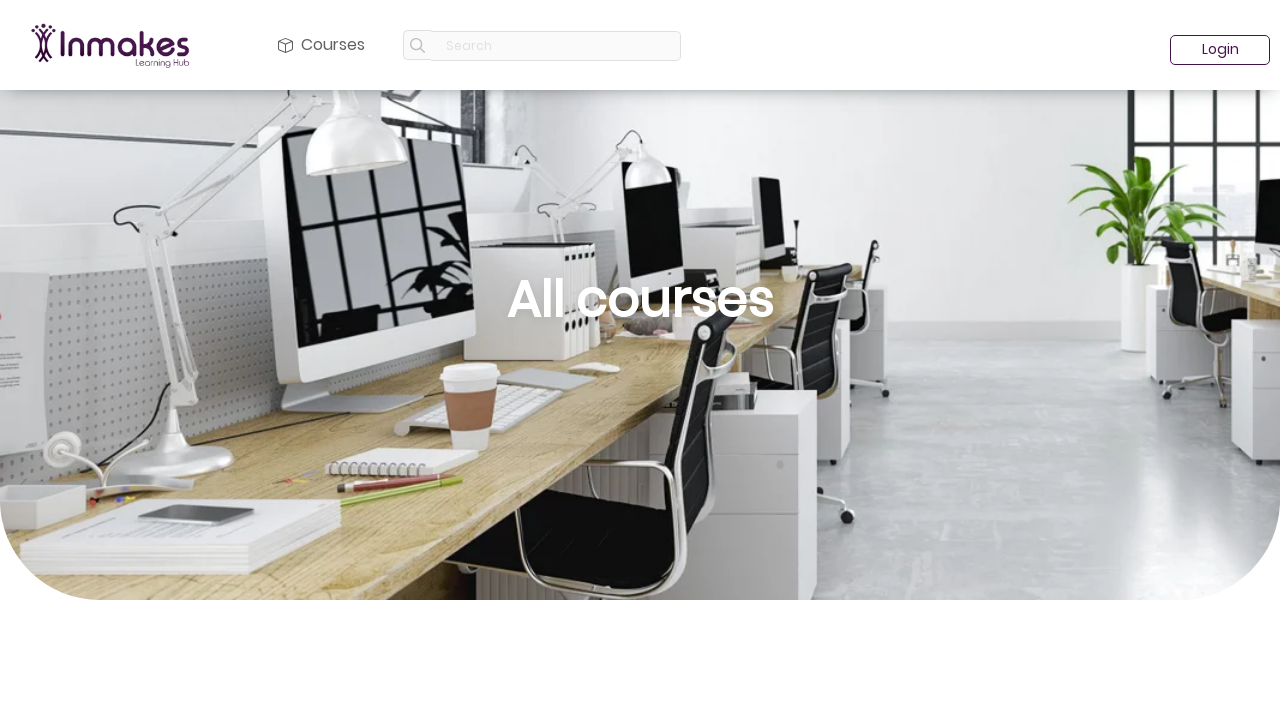